Simple test that navigates to omayo.blogspot.com and verifies the page loads successfully by waiting for the page content.

Starting URL: http://omayo.blogspot.com/

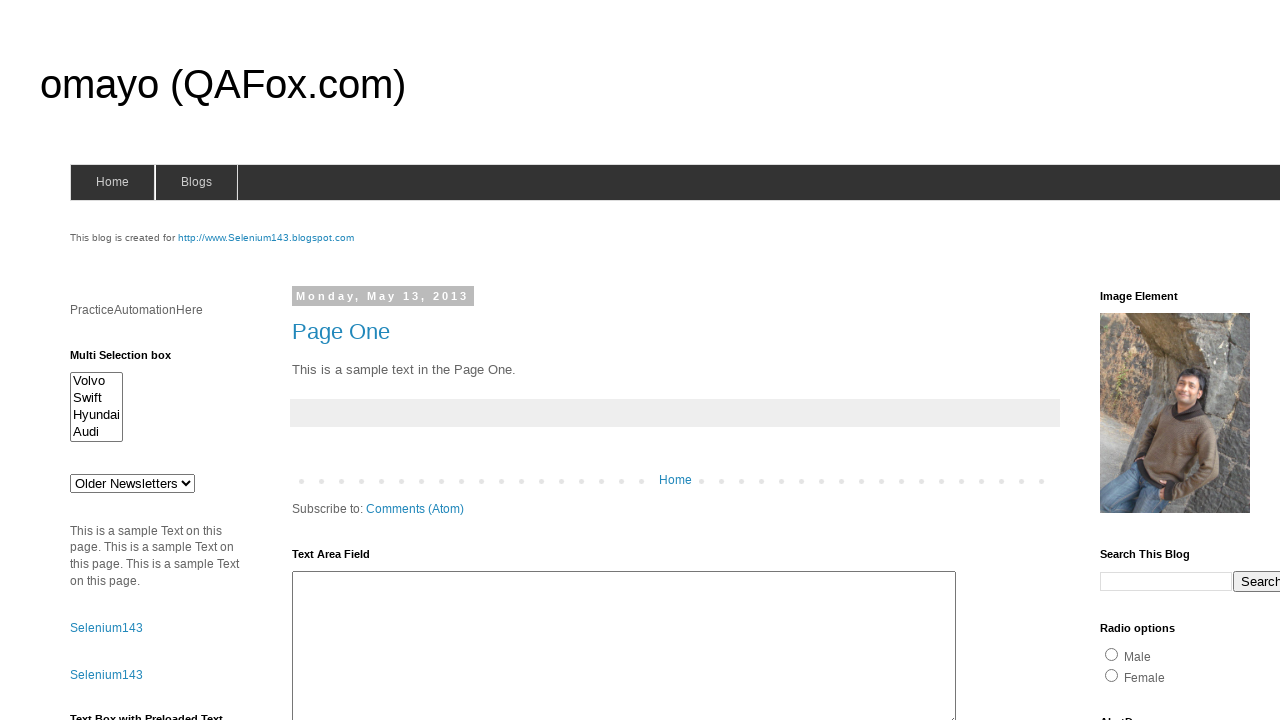

Set viewport size to 1920x1080
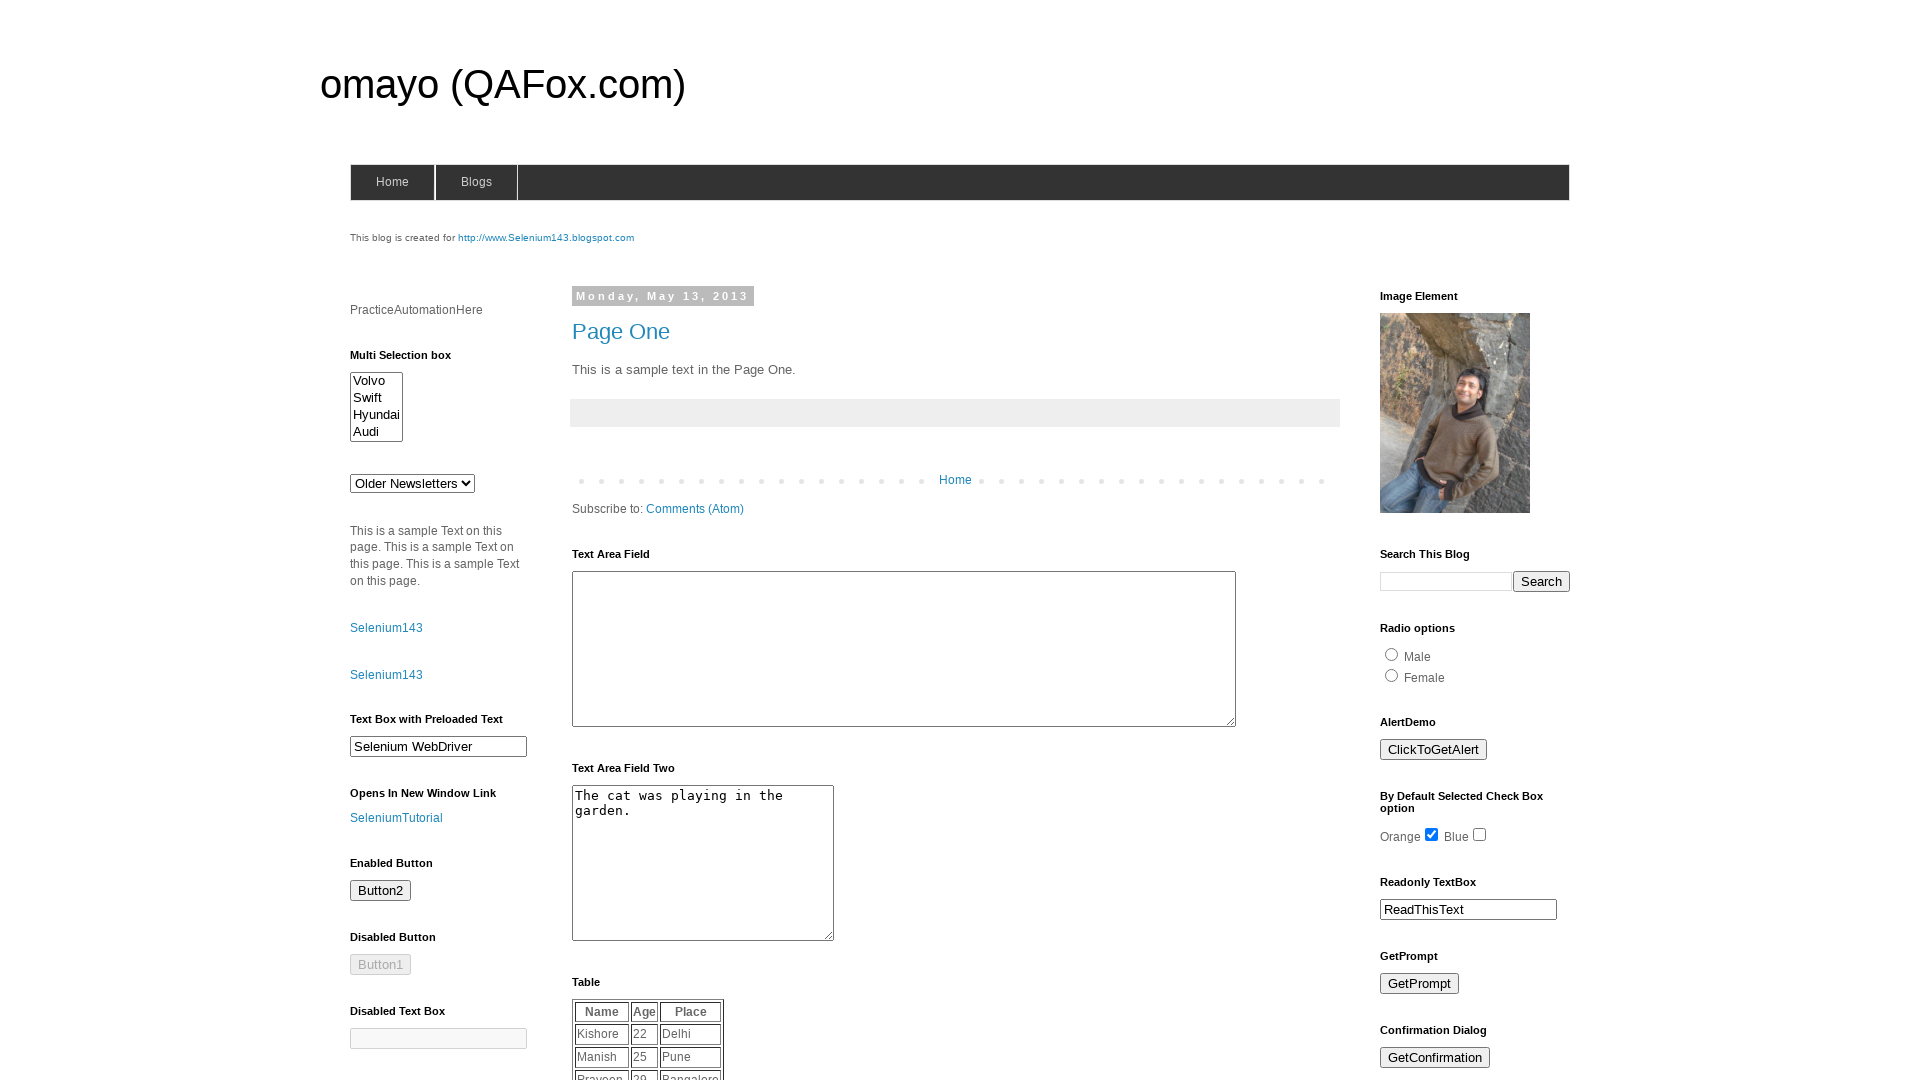

Page loaded successfully - DOM content ready
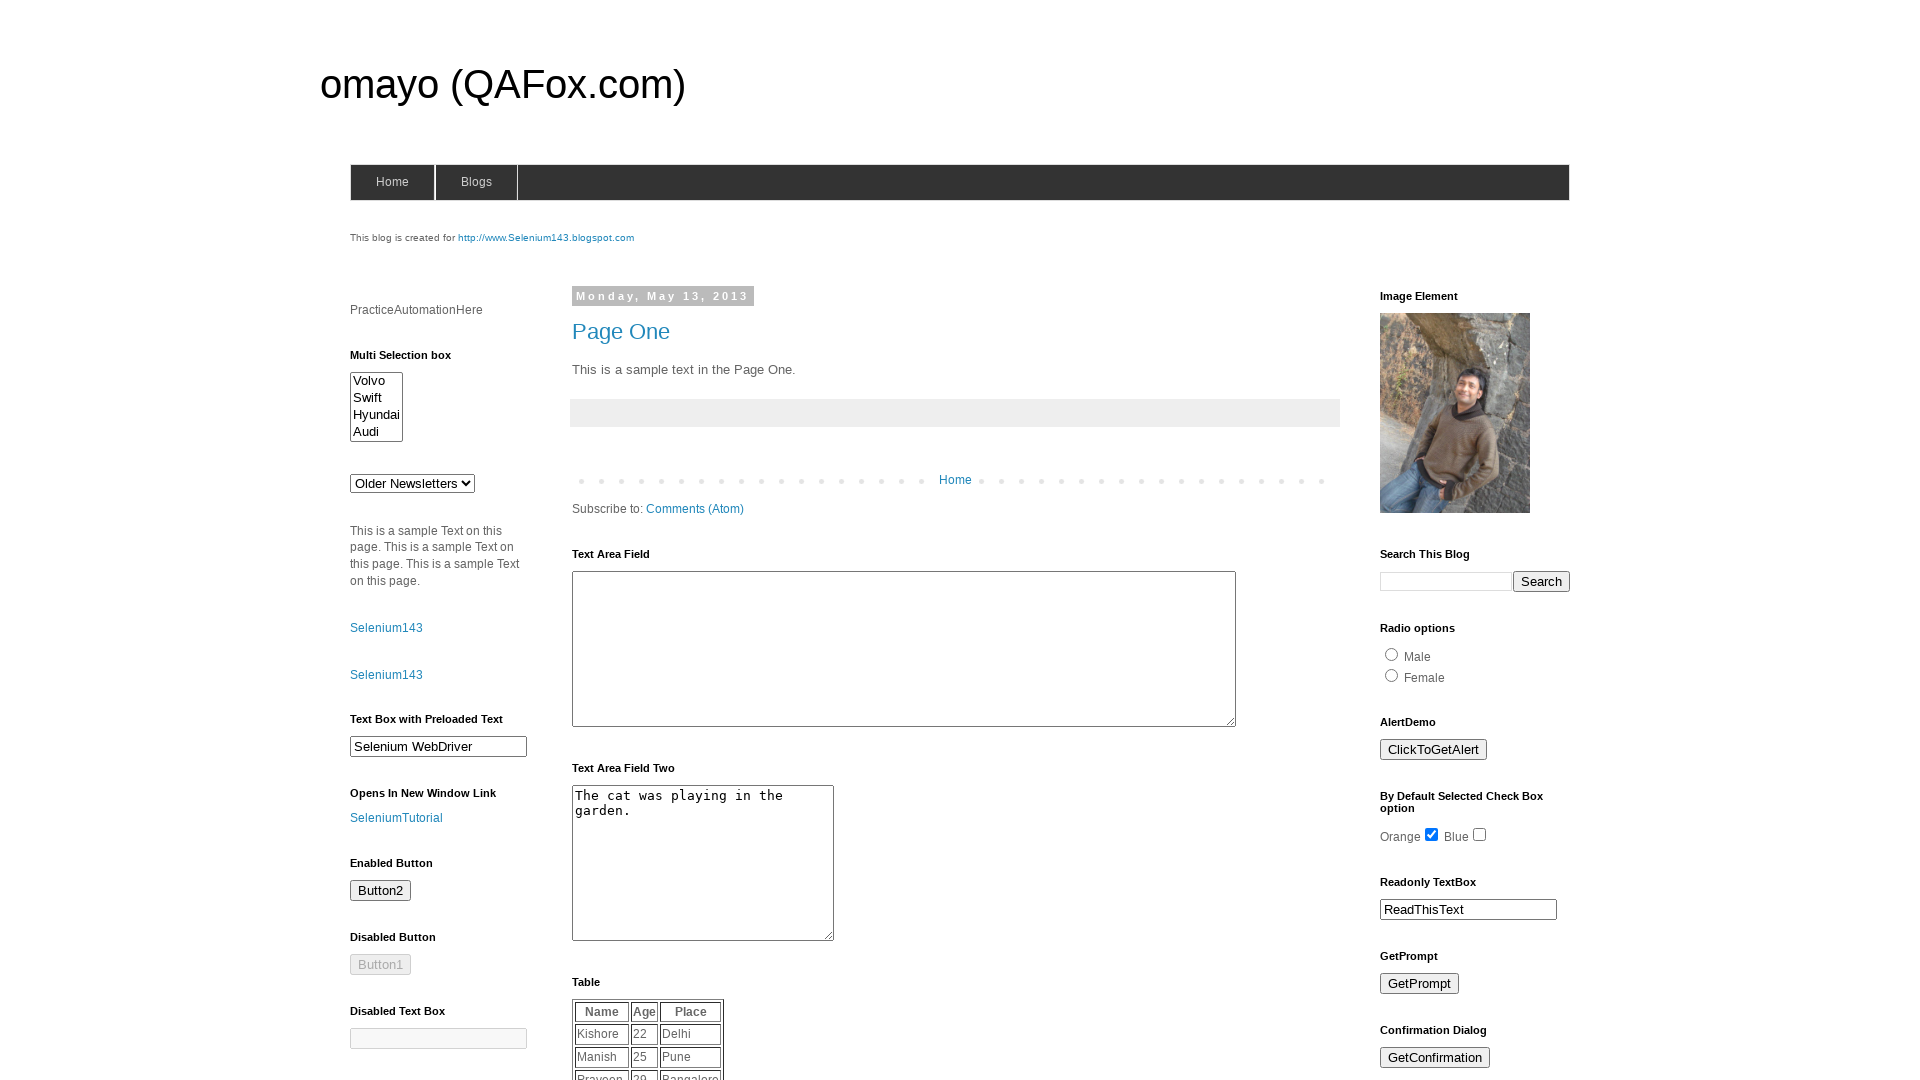

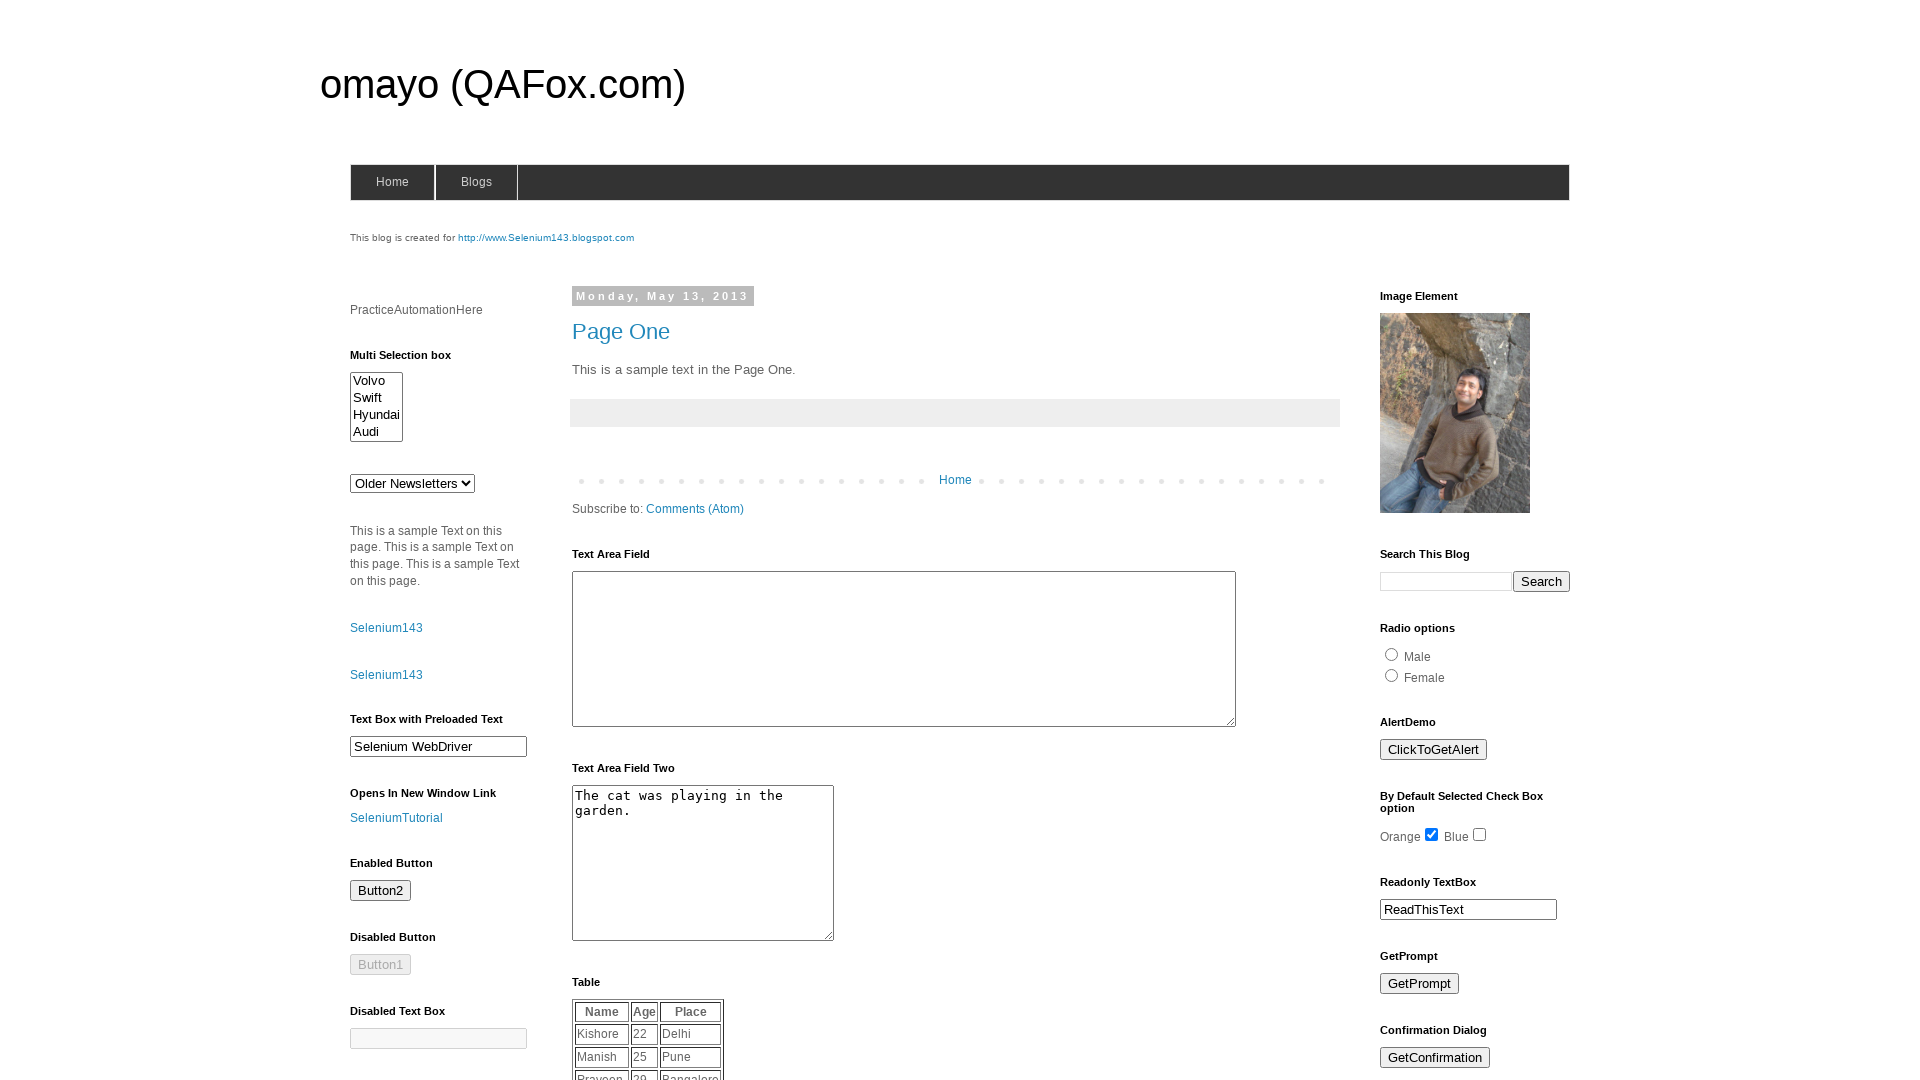